Tests various types of JavaScript alerts on DemoQA website including simple alerts, confirmation dialogs, and prompt popups

Starting URL: https://demoqa.com/

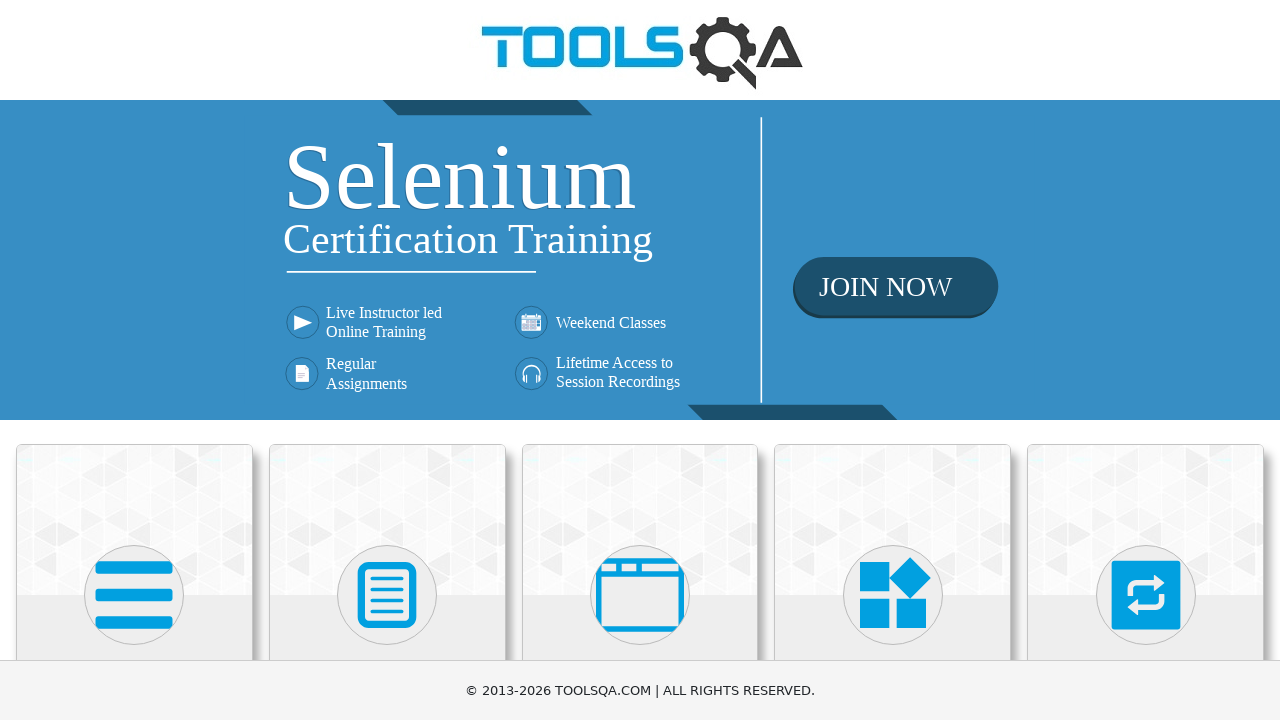

Scrolled down 400px to see Alerts, Frame & Windows section
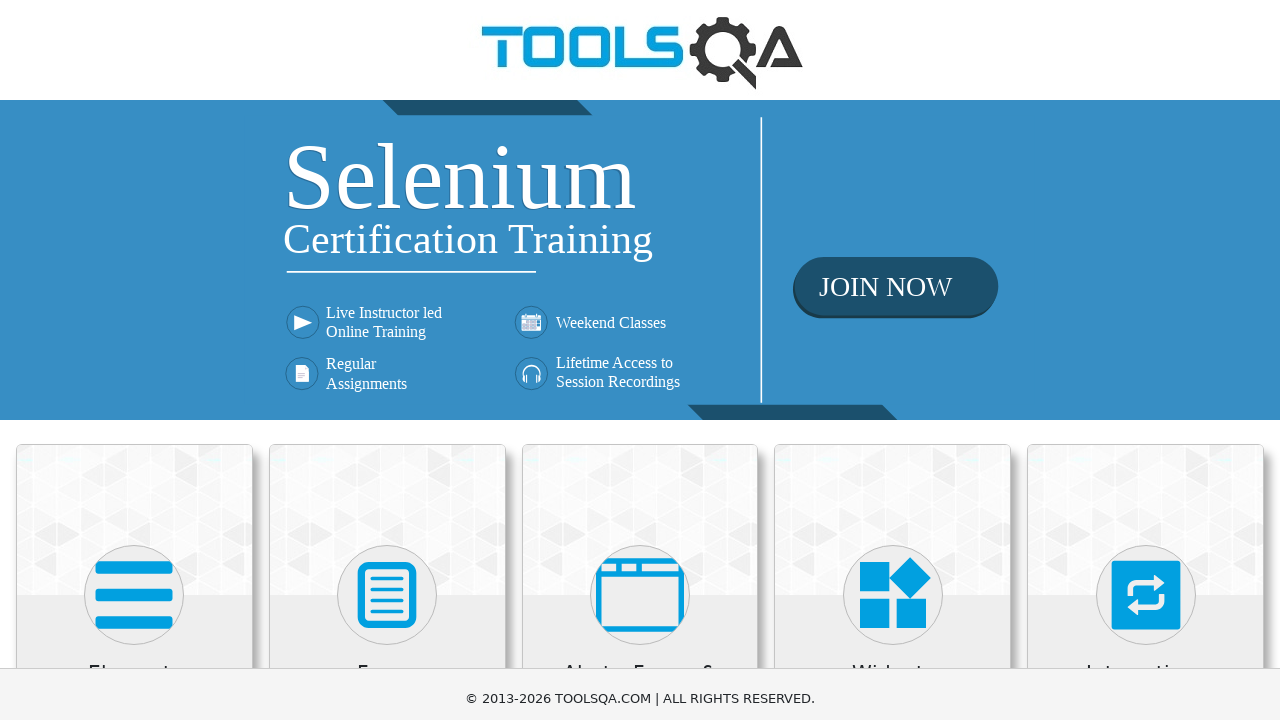

Clicked on Alerts, Frame & Windows section at (640, 285) on xpath=//h5[text()='Alerts, Frame & Windows']
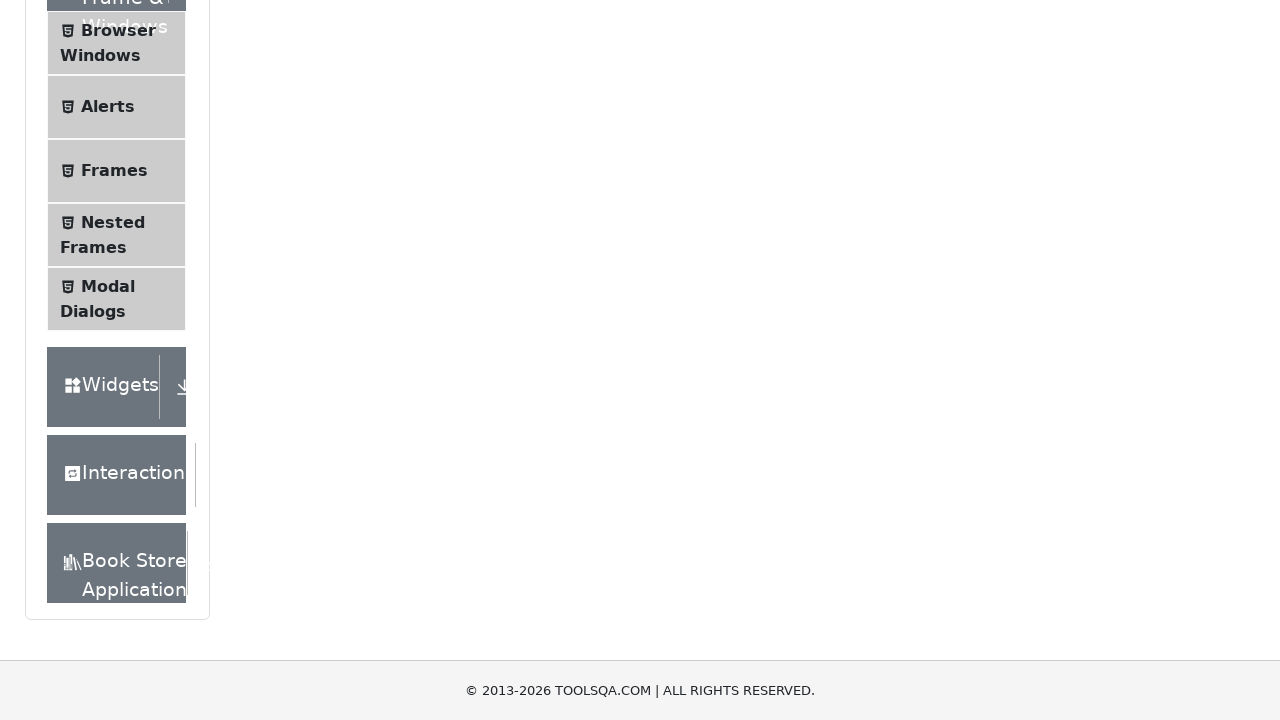

Scrolled down 400px to see Alerts option
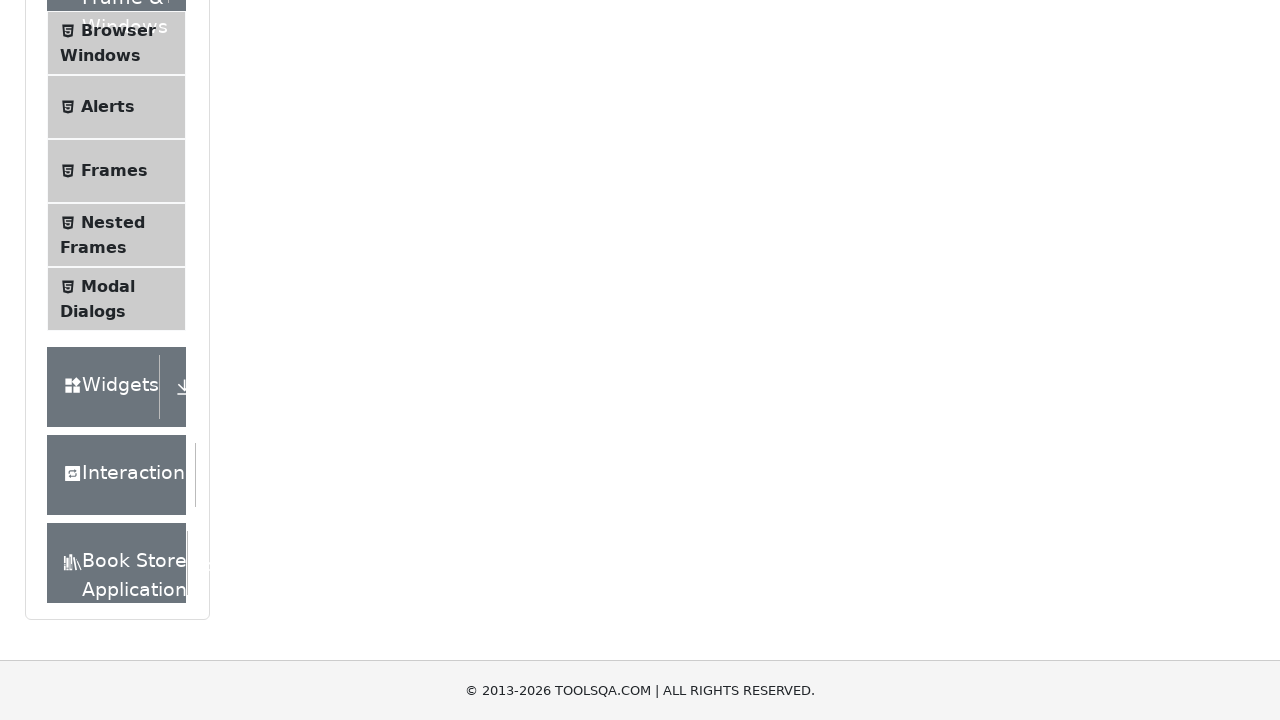

Clicked on Alerts in the sidebar at (108, 107) on xpath=//span[text()='Alerts']
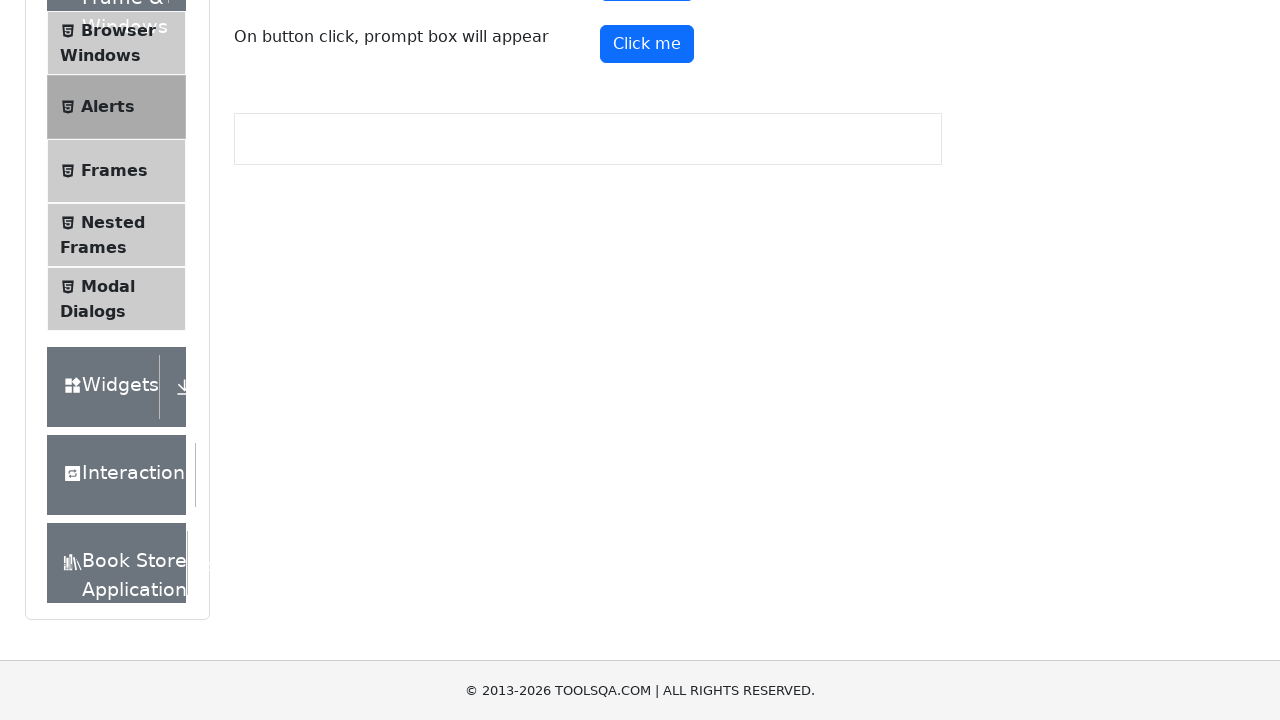

Clicked simple alert button at (647, 242) on xpath=//button[@id='alertButton']
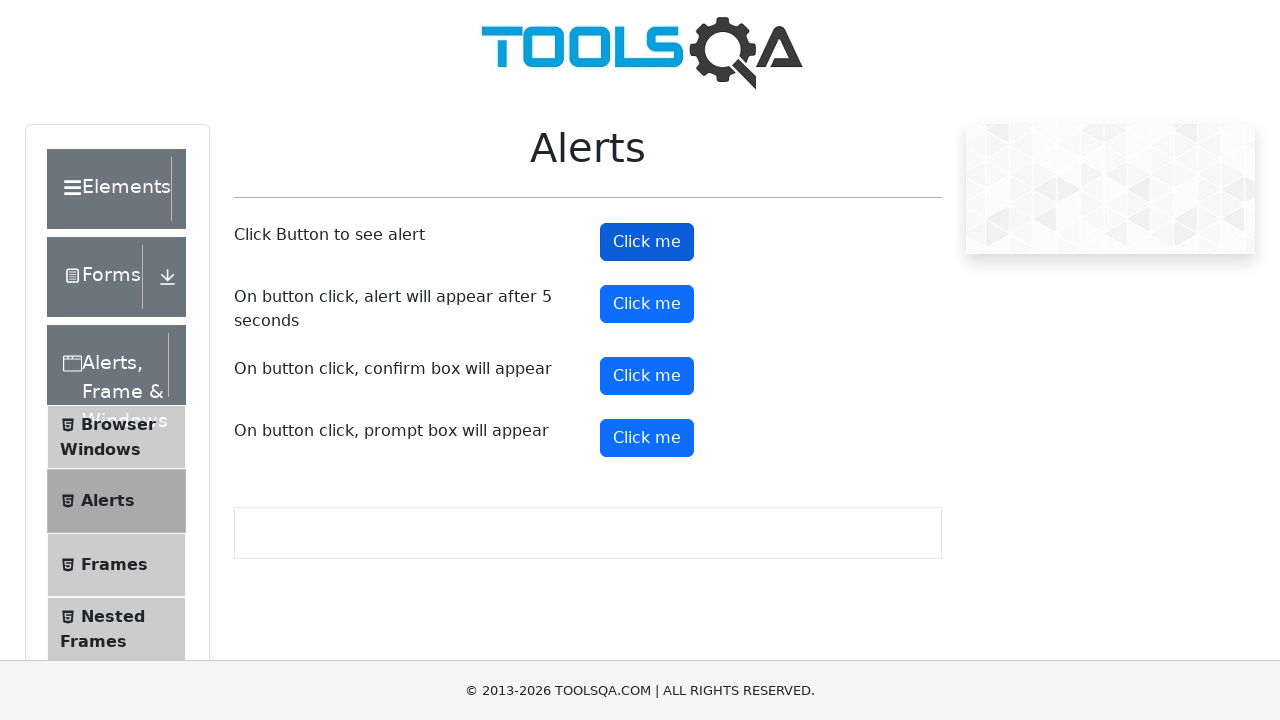

Accepted simple alert dialog
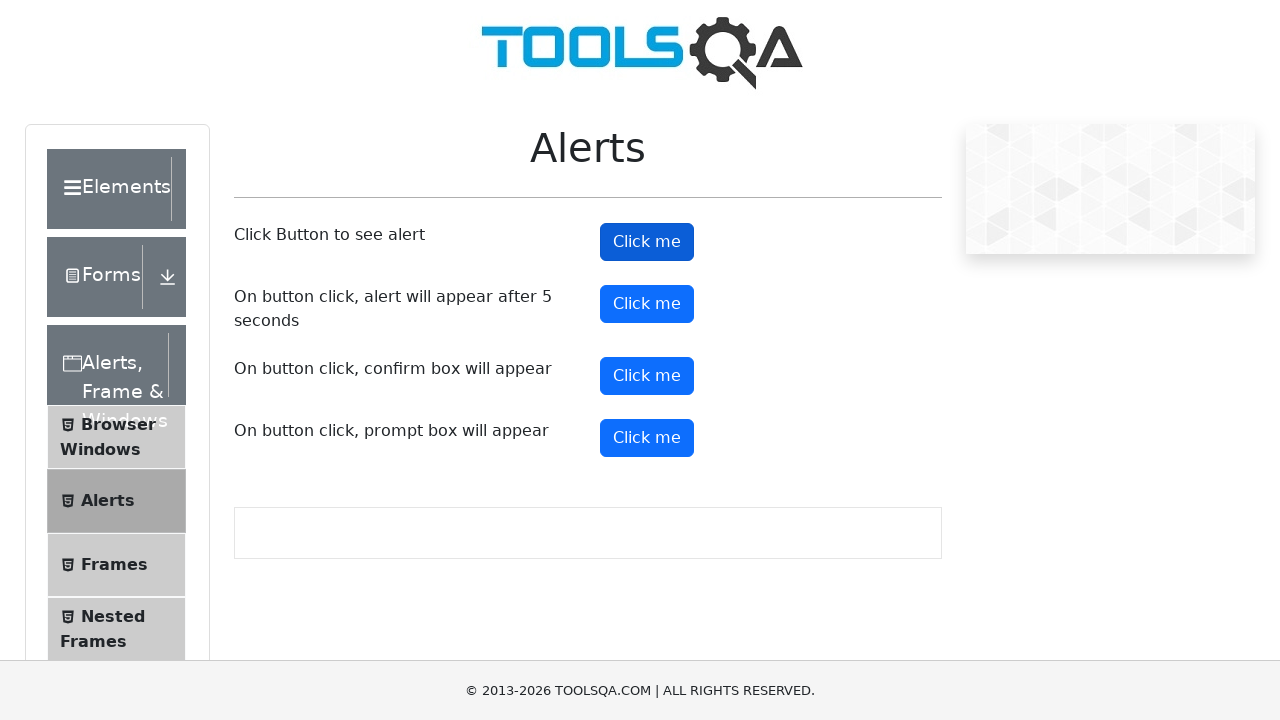

Clicked confirmation alert button at (647, 376) on xpath=//button[@id='confirmButton']
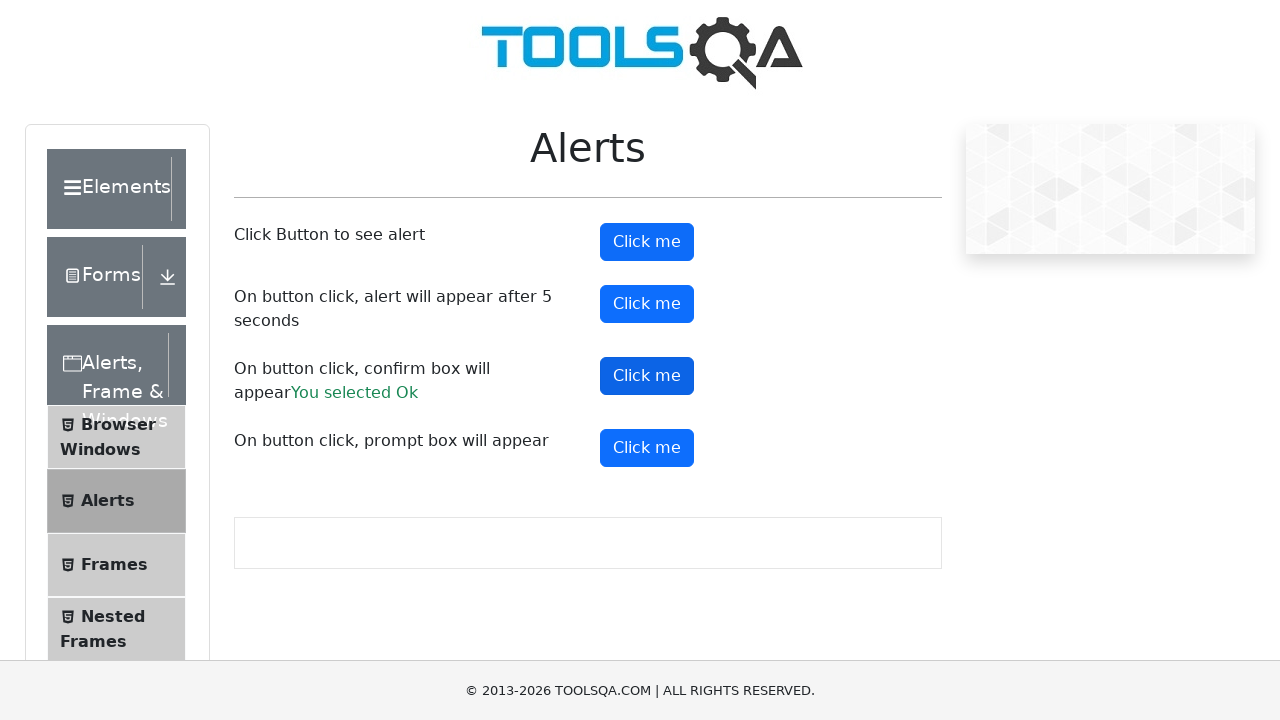

Accepted confirmation alert dialog
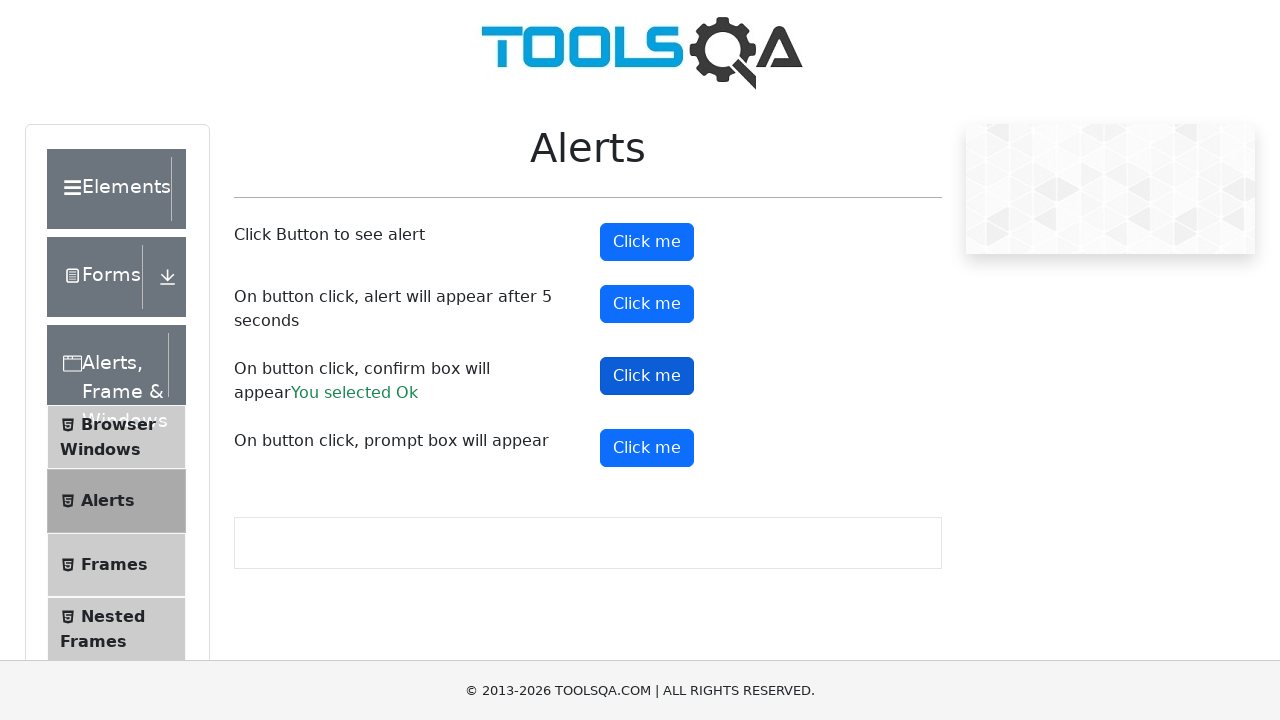

Clicked prompt alert button at (647, 448) on xpath=//button[@id='promtButton']
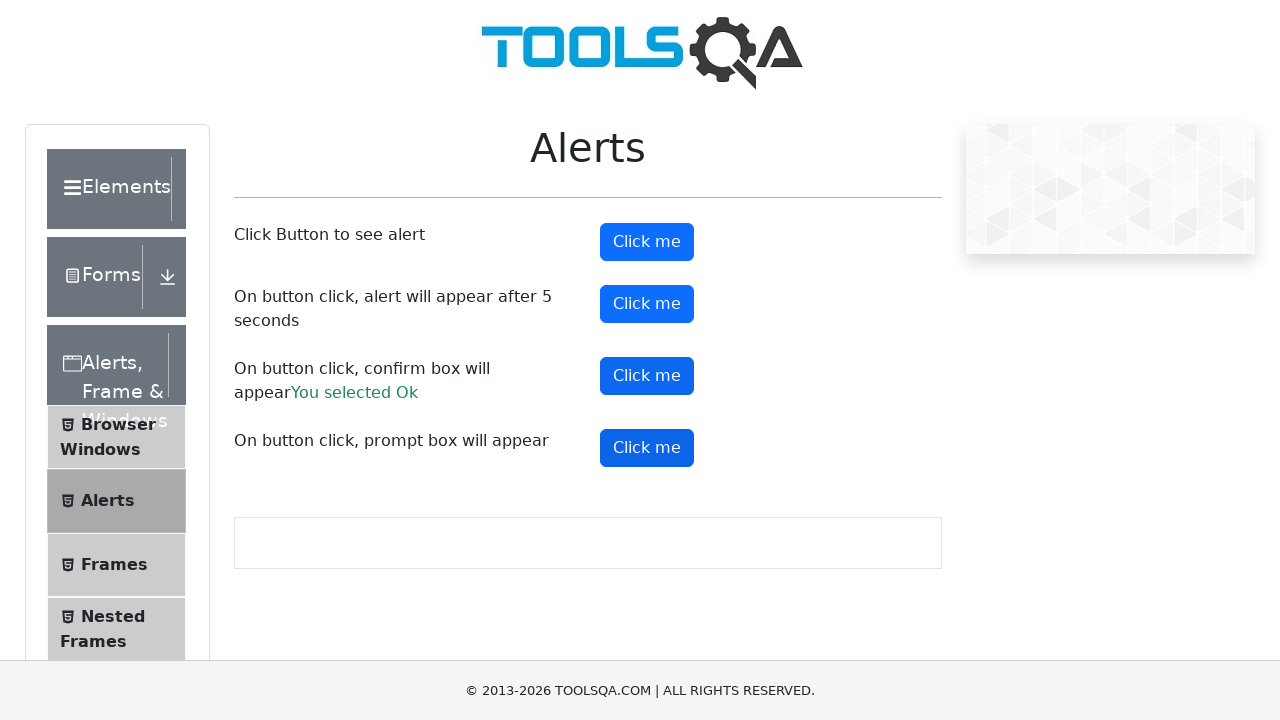

Accepted prompt alert dialog with text 'Sachin'
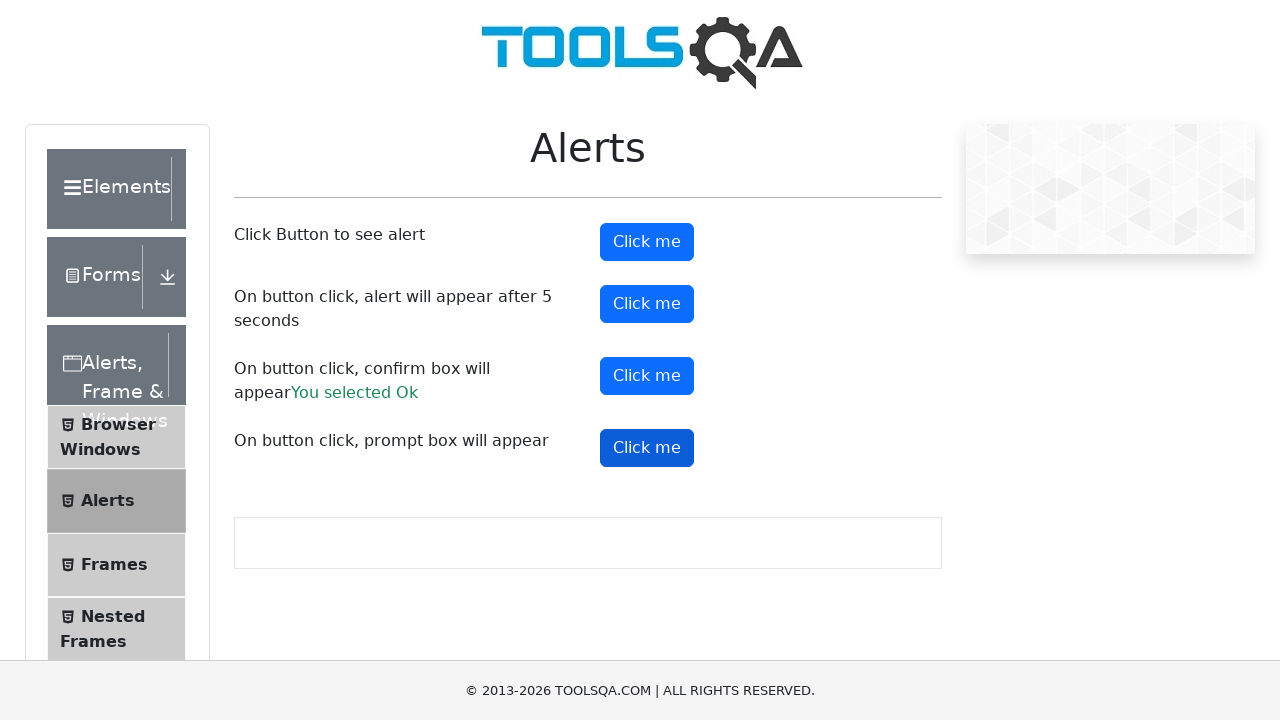

Clicked timer alert button at (647, 304) on xpath=//button[@id='timerAlertButton']
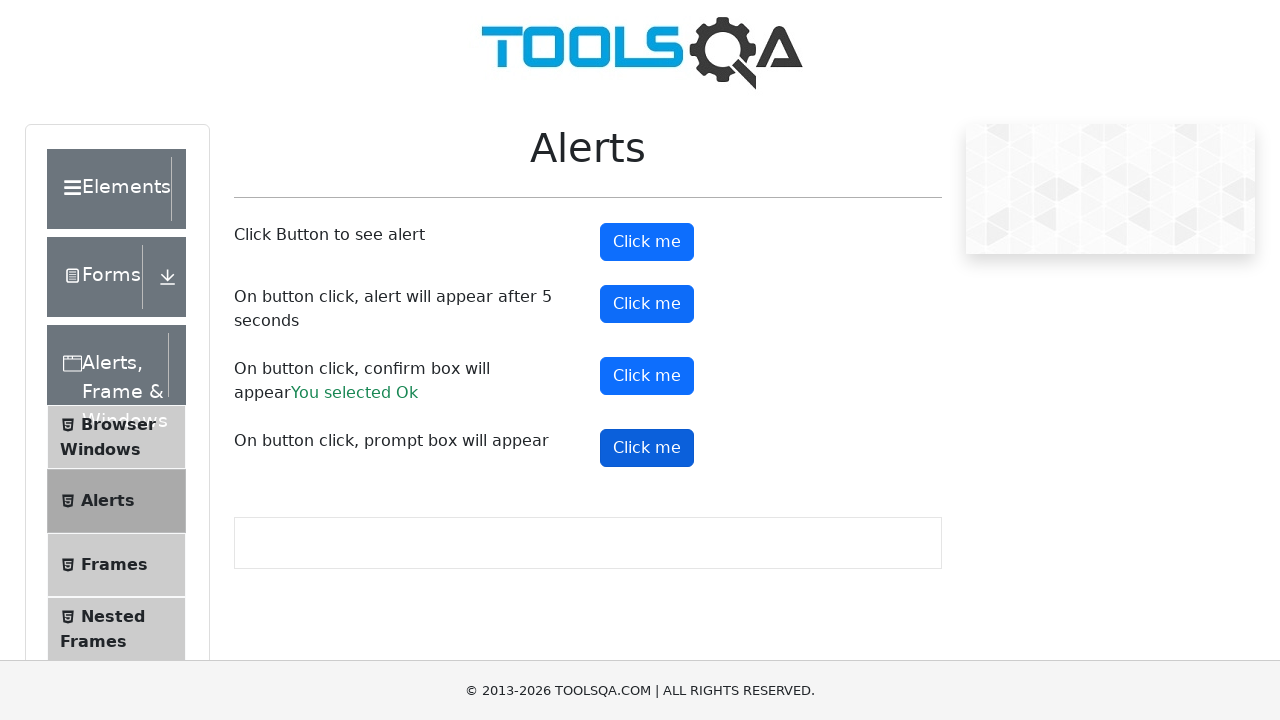

Accepted timer alert dialog
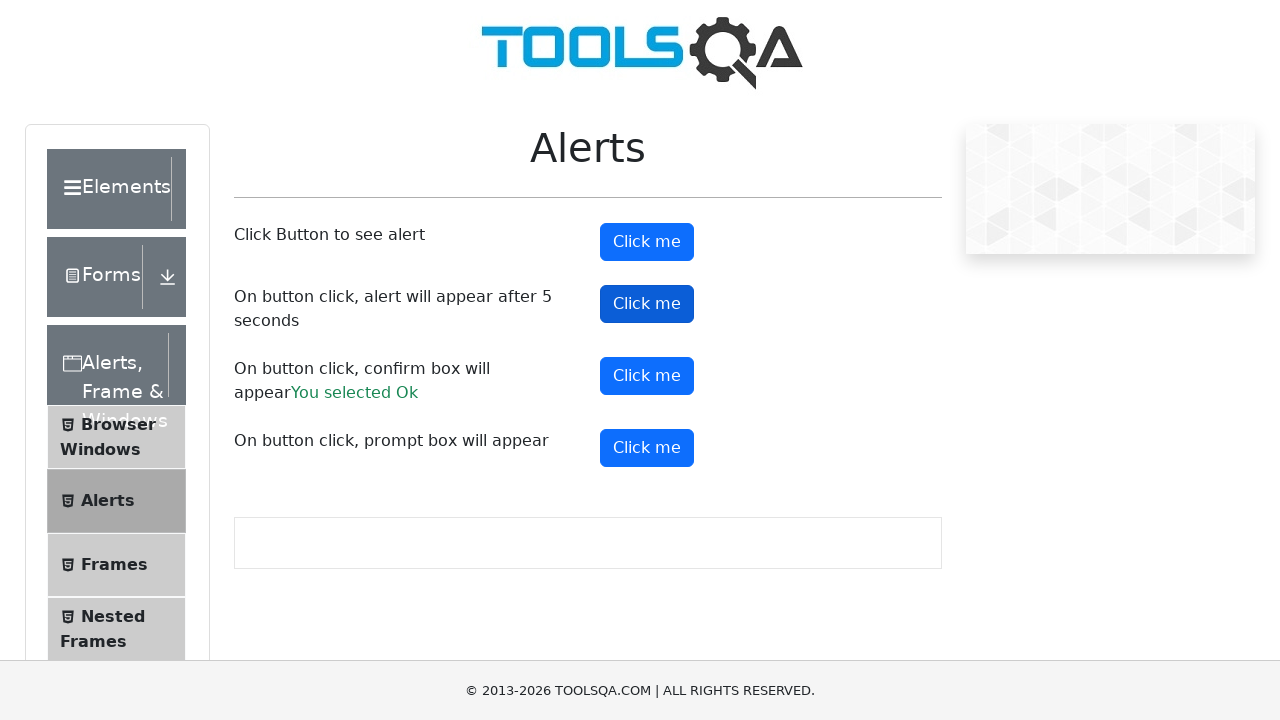

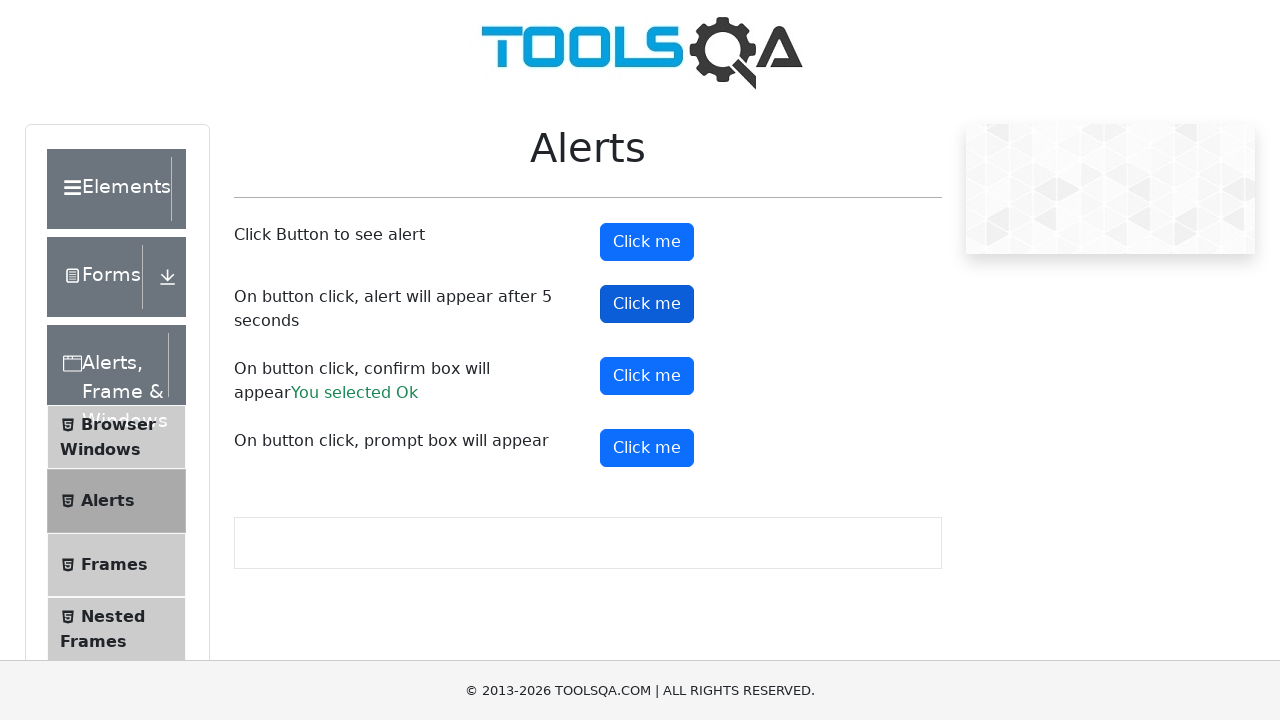